Tests a calculator web application by entering two numbers and calculating their result

Starting URL: https://testpages.herokuapp.com/styled/calculator

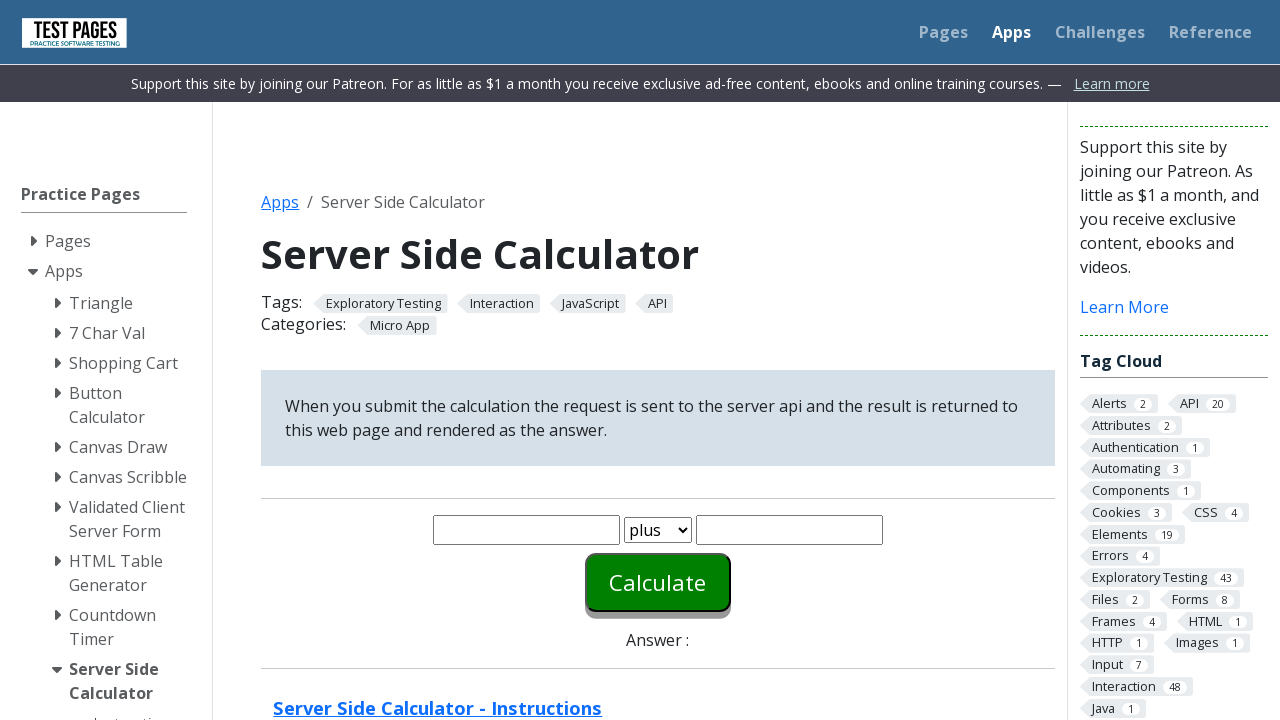

Entered first number '30' in the calculator on #number1
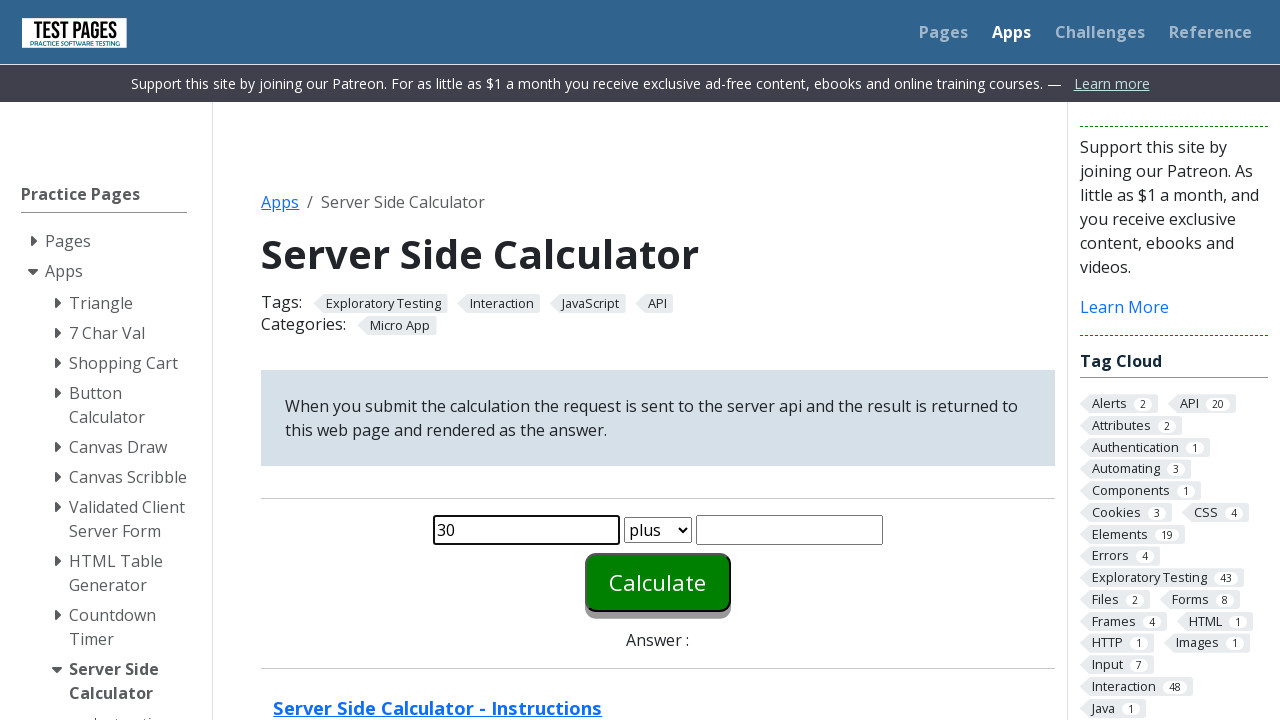

Entered second number '15' in the calculator on #number2
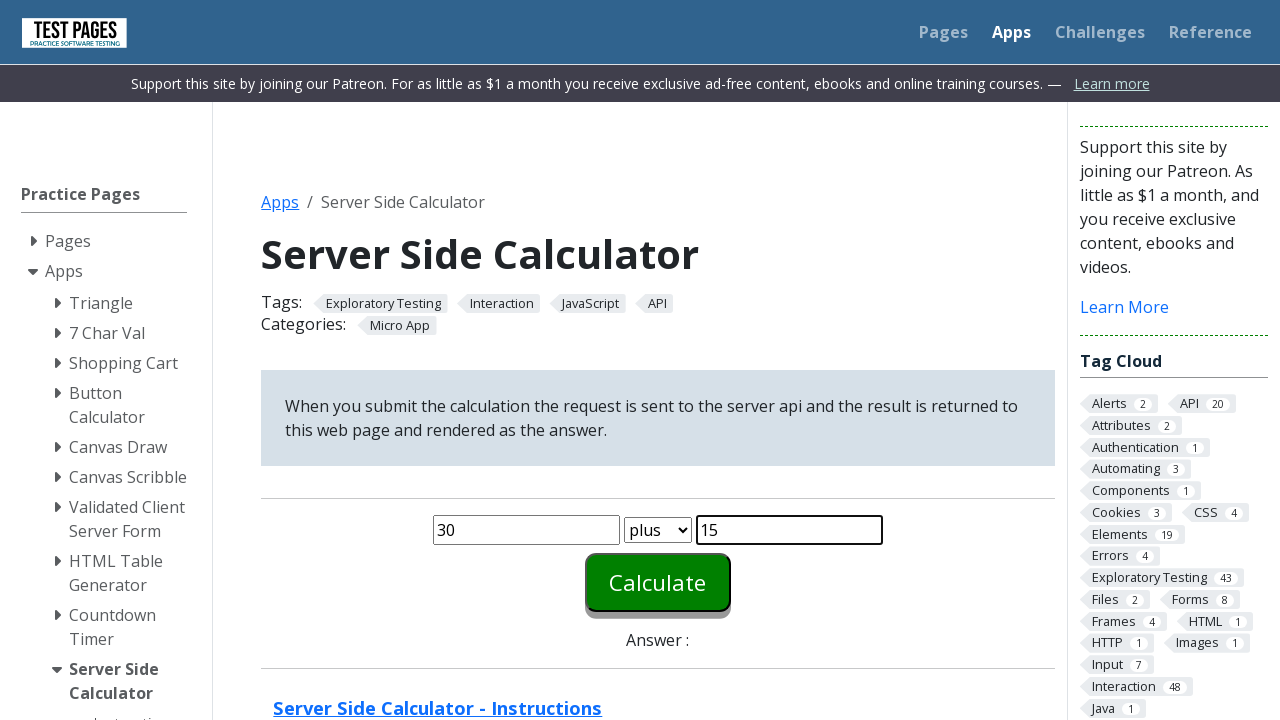

Clicked the calculate button to compute the result at (658, 582) on #calculate
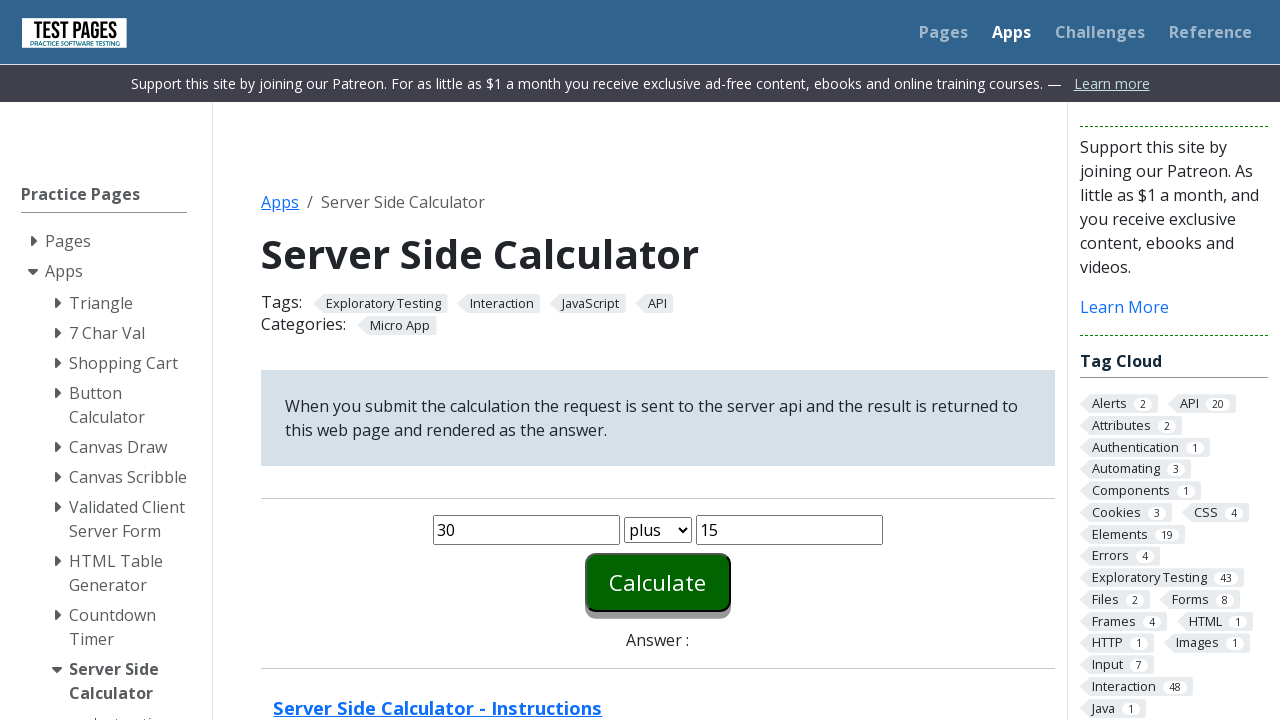

Calculator result appeared in the answer field
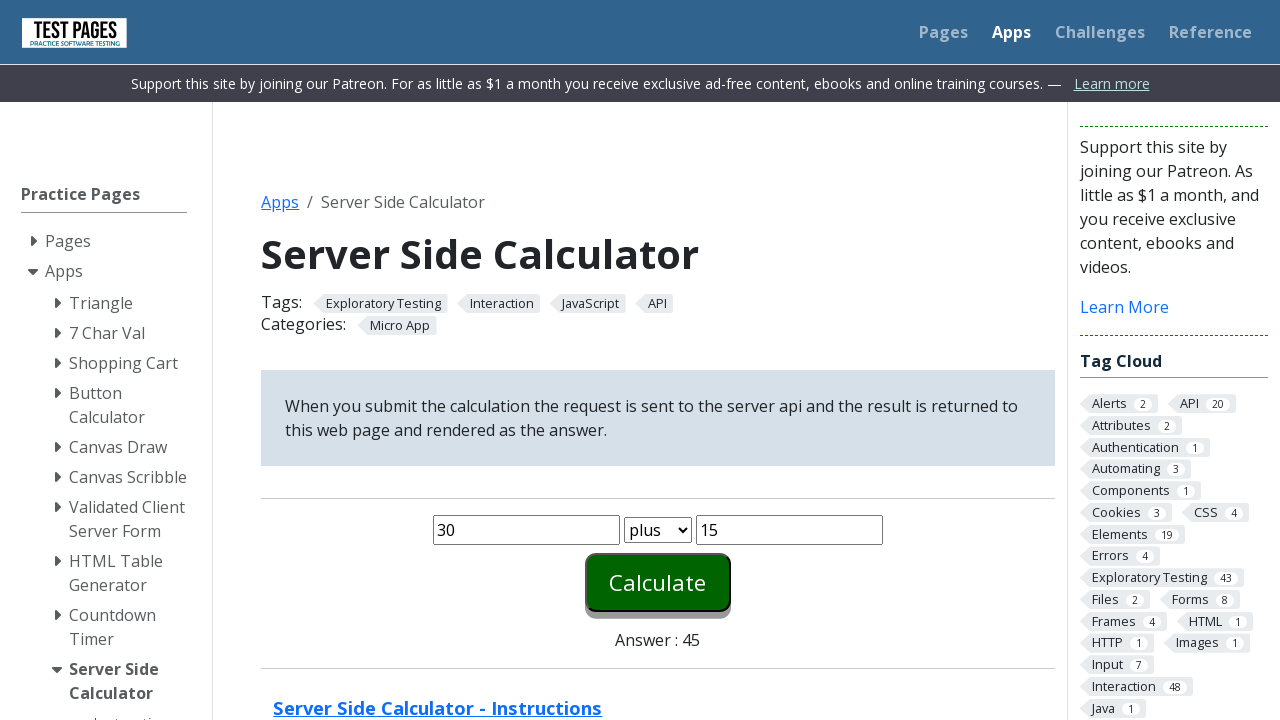

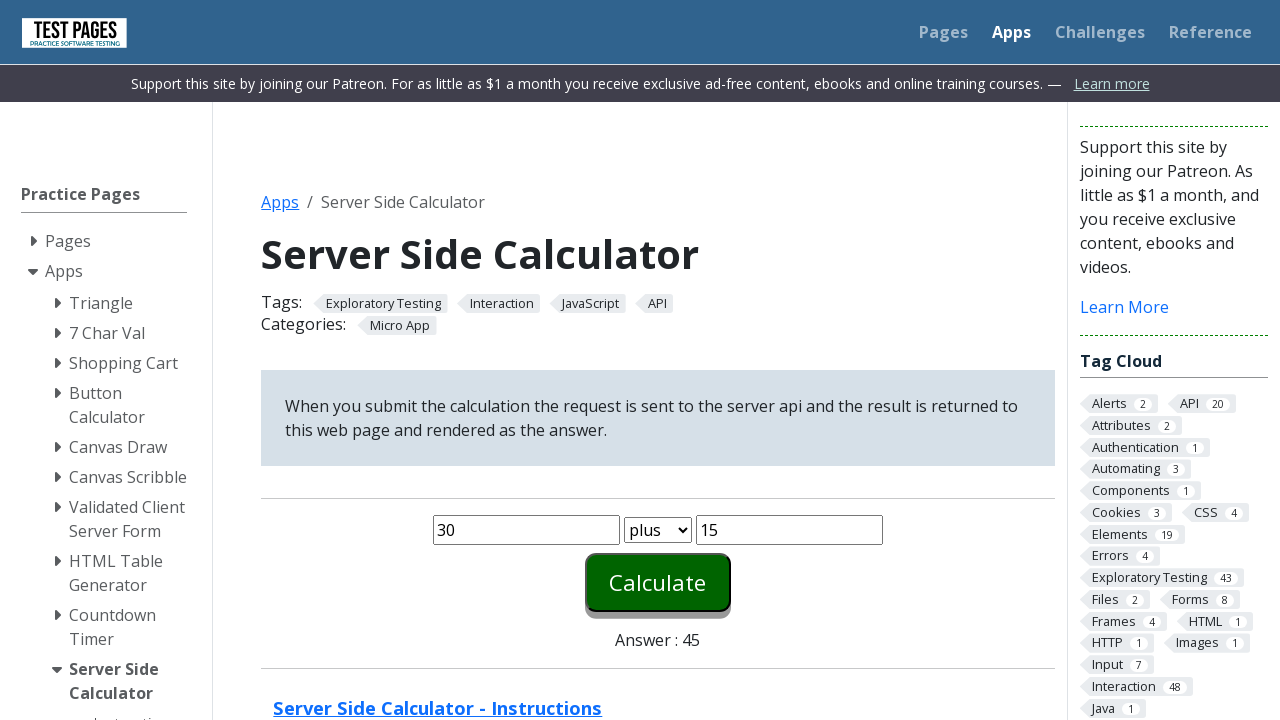